Tests navigation on the Evil Tester playground page by finding all links, clicking each one, and navigating back to the original page.

Starting URL: https://testpages.eviltester.com/styled/find-by-playground-test.html

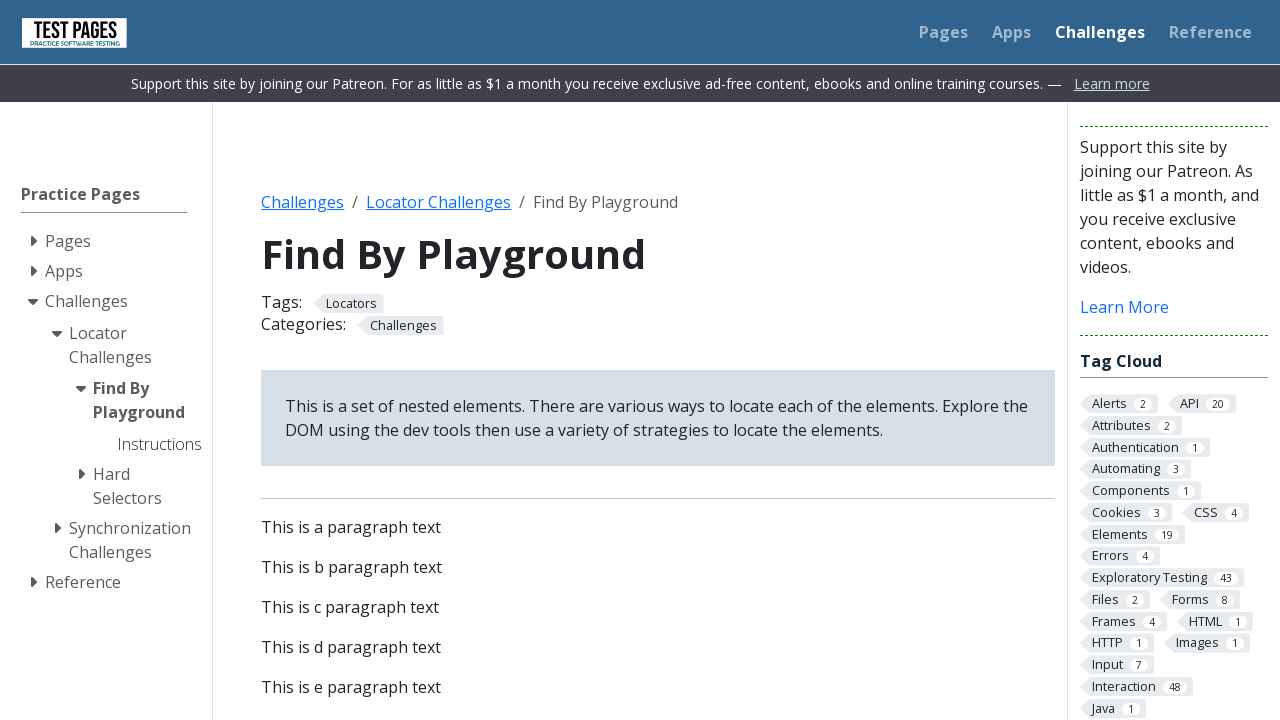

Waited for page content to load (p selector)
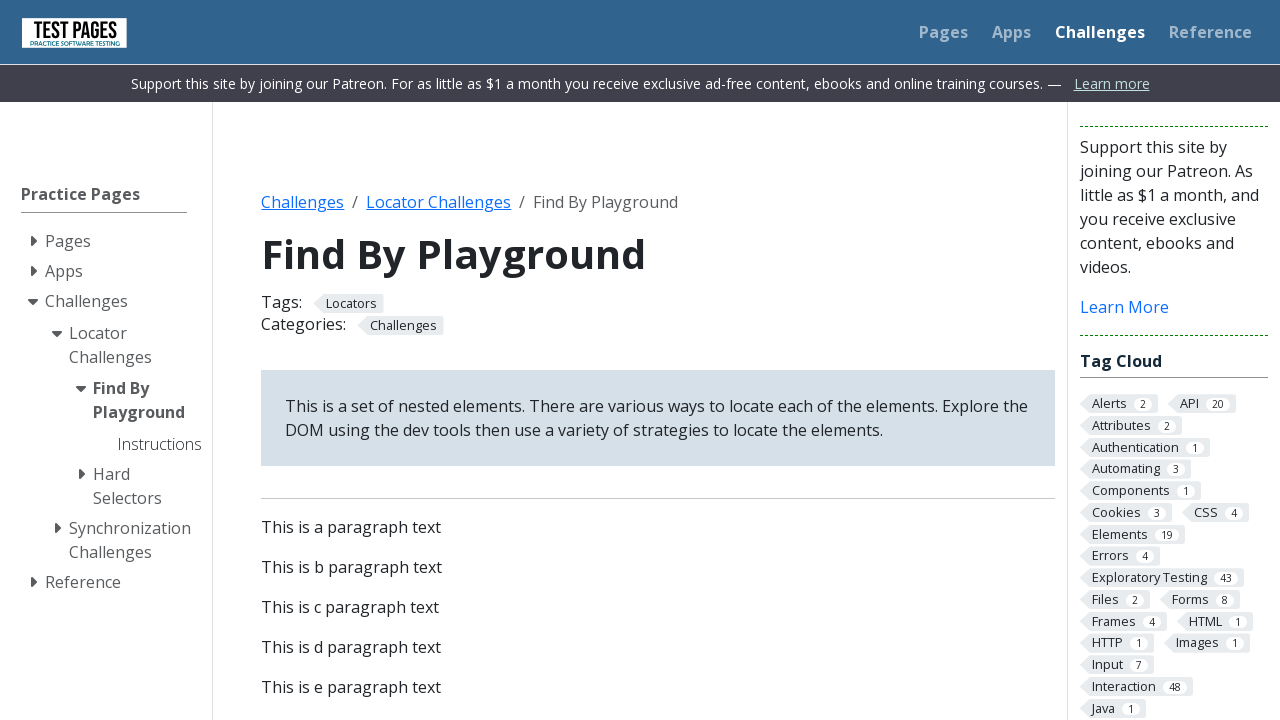

Retrieved all links from the Evil Tester playground page
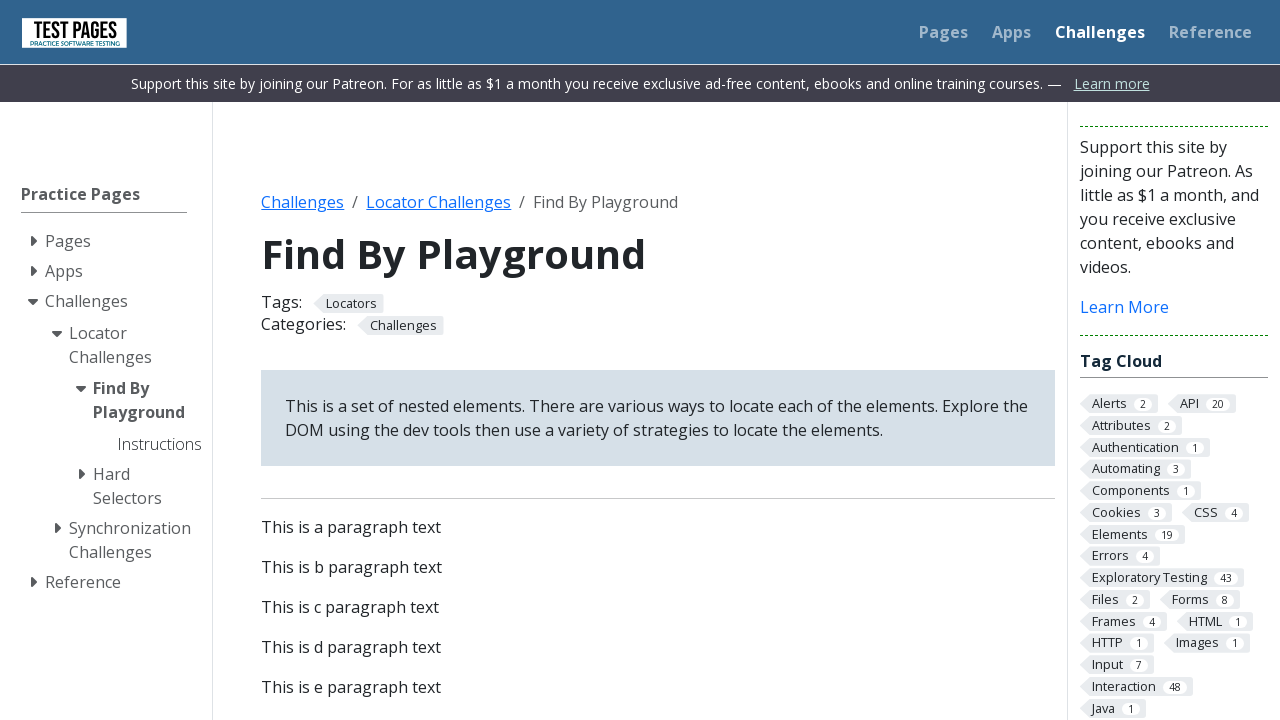

Clicked link 1 from the playground page at (74, 32) on a >> nth=0
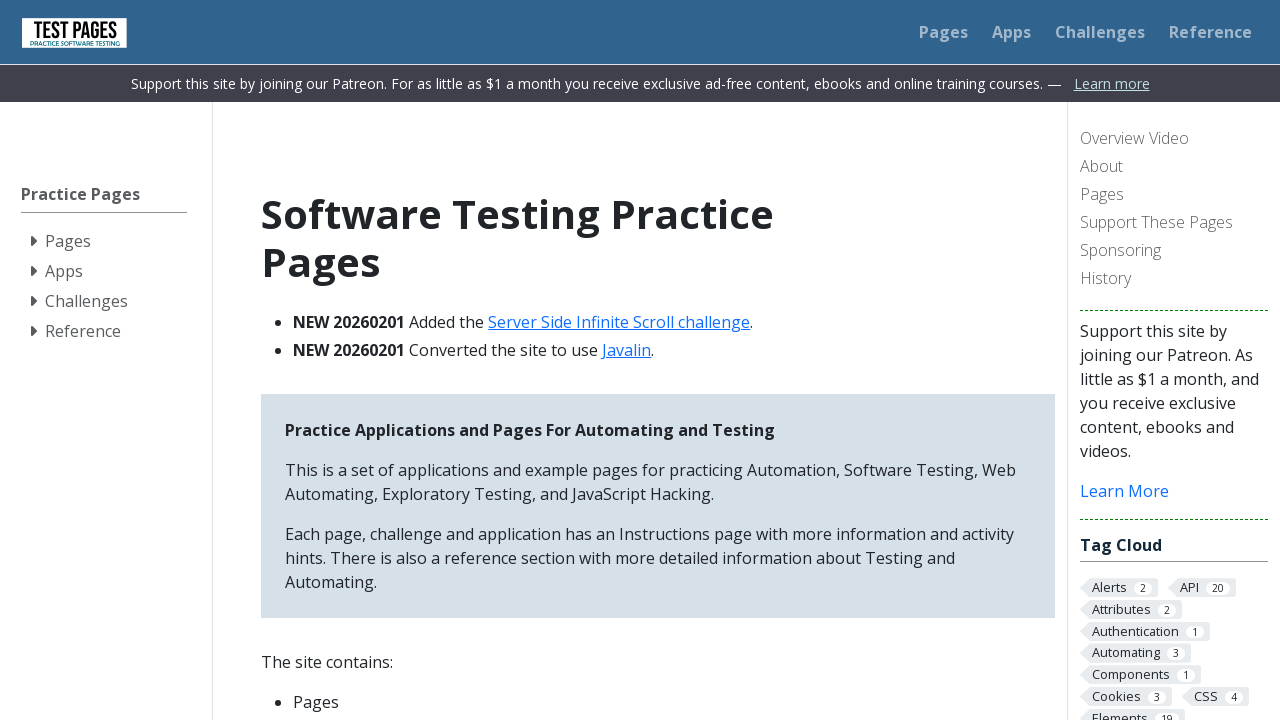

Navigated back to the original Evil Tester playground page
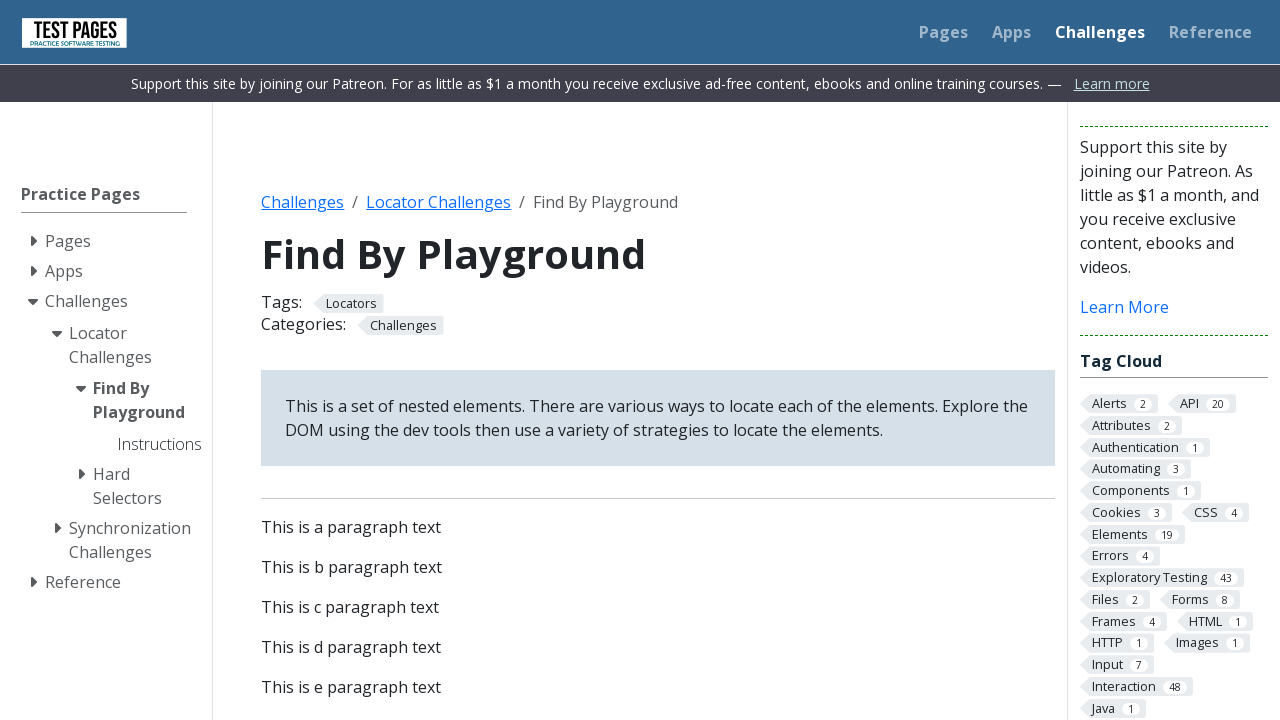

Waited for page content to reload after navigating back
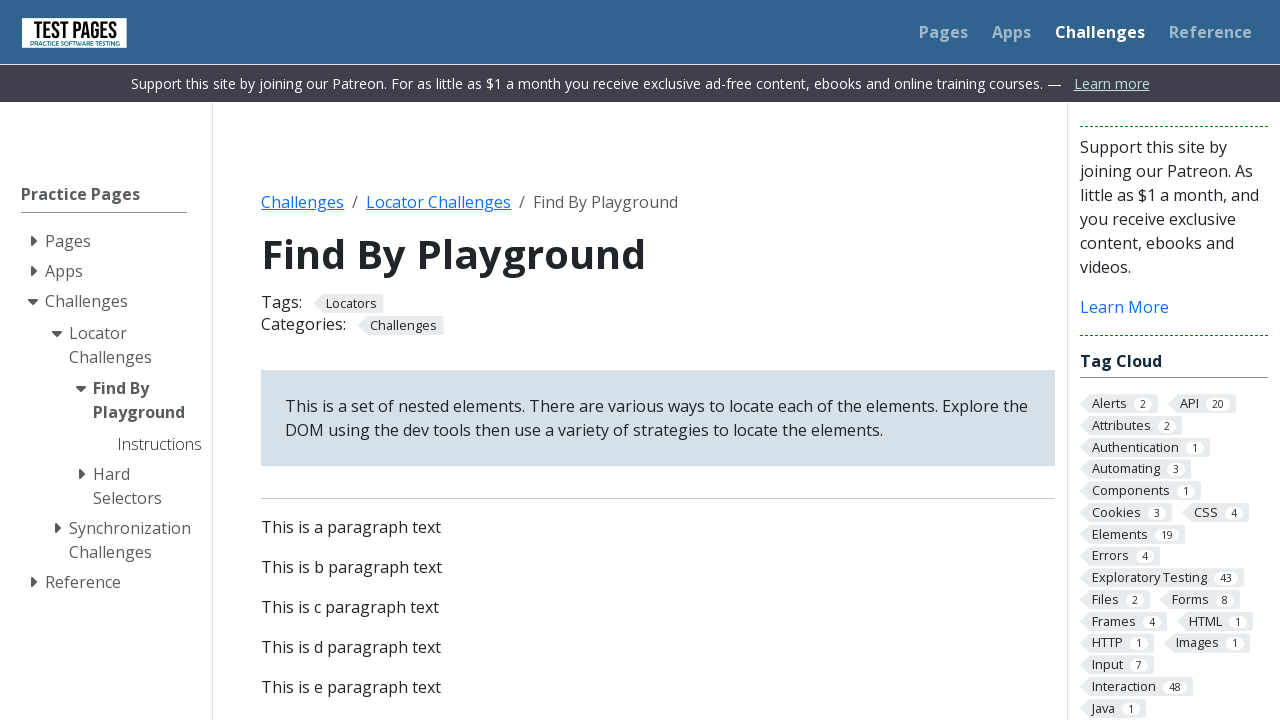

Clicked link 2 from the playground page at (944, 32) on a >> nth=1
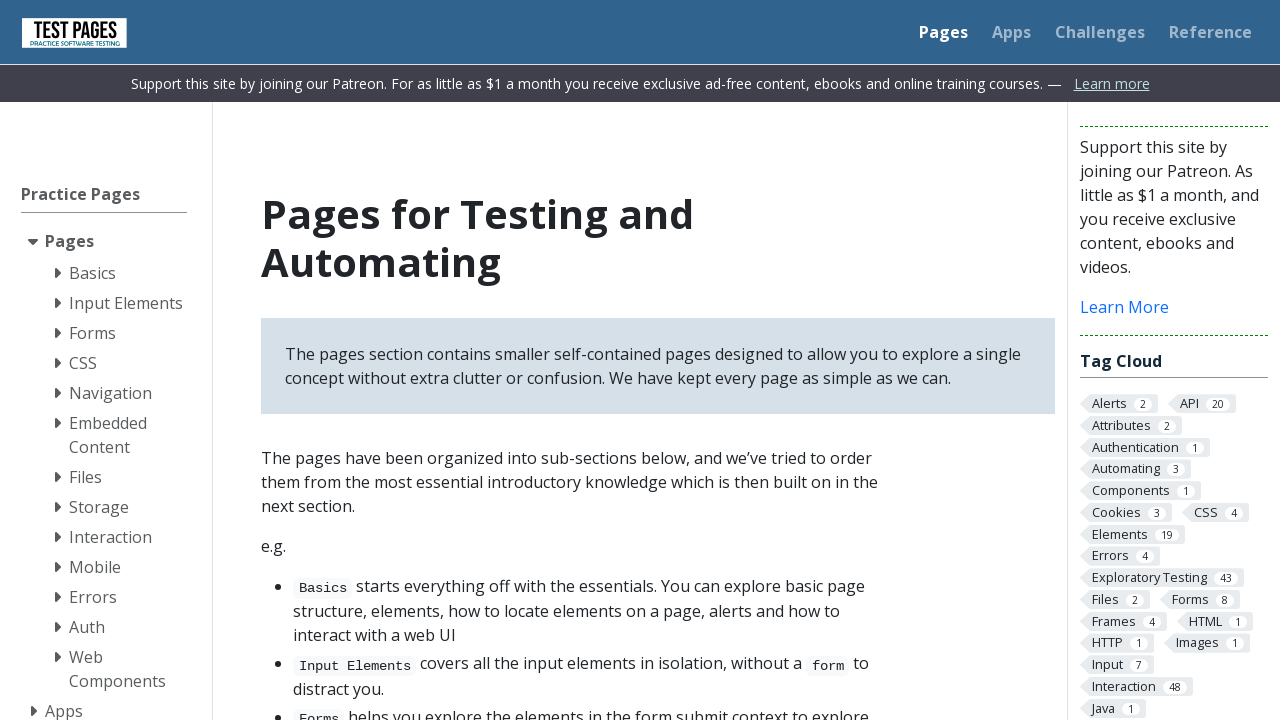

Navigated back to the original Evil Tester playground page
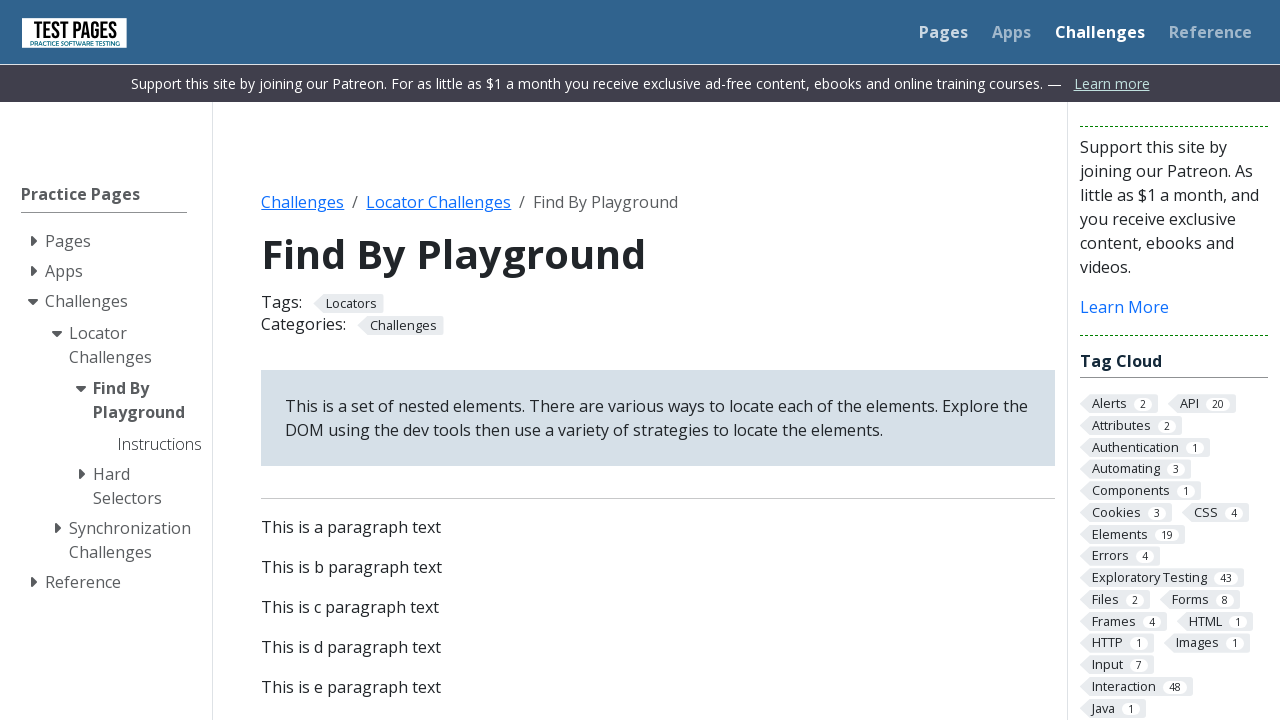

Waited for page content to reload after navigating back
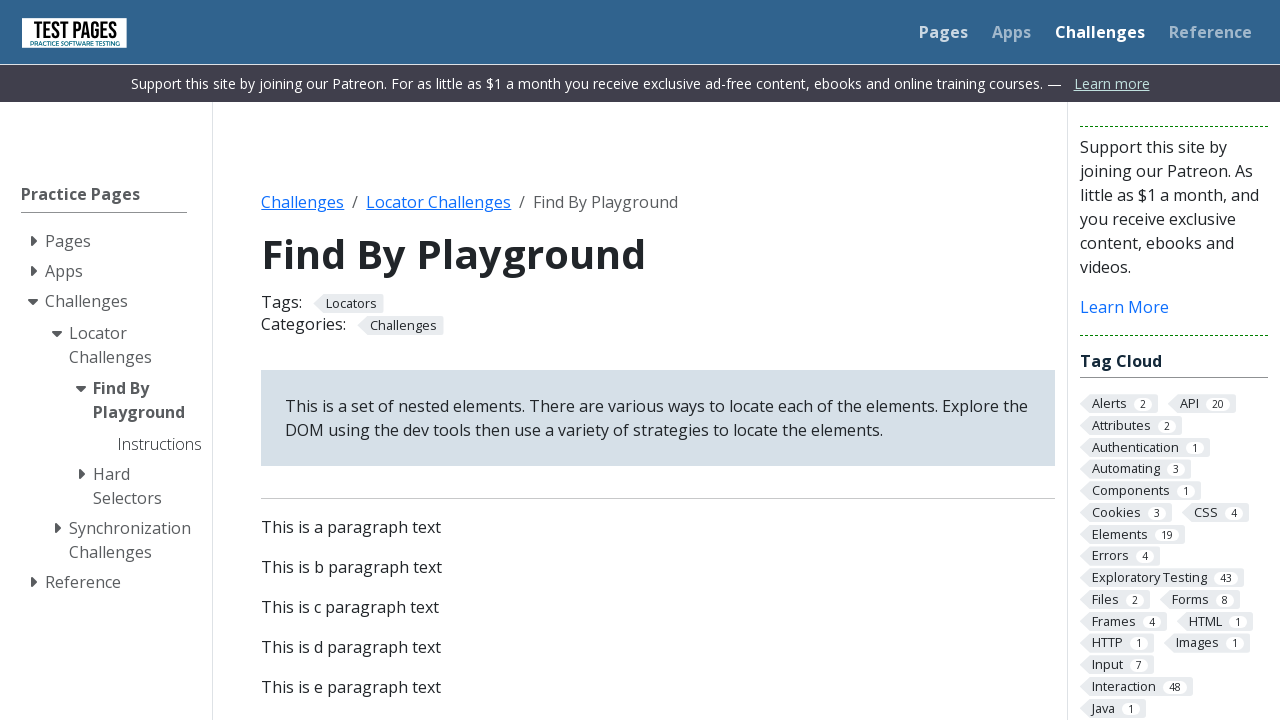

Clicked link 3 from the playground page at (1012, 32) on a >> nth=2
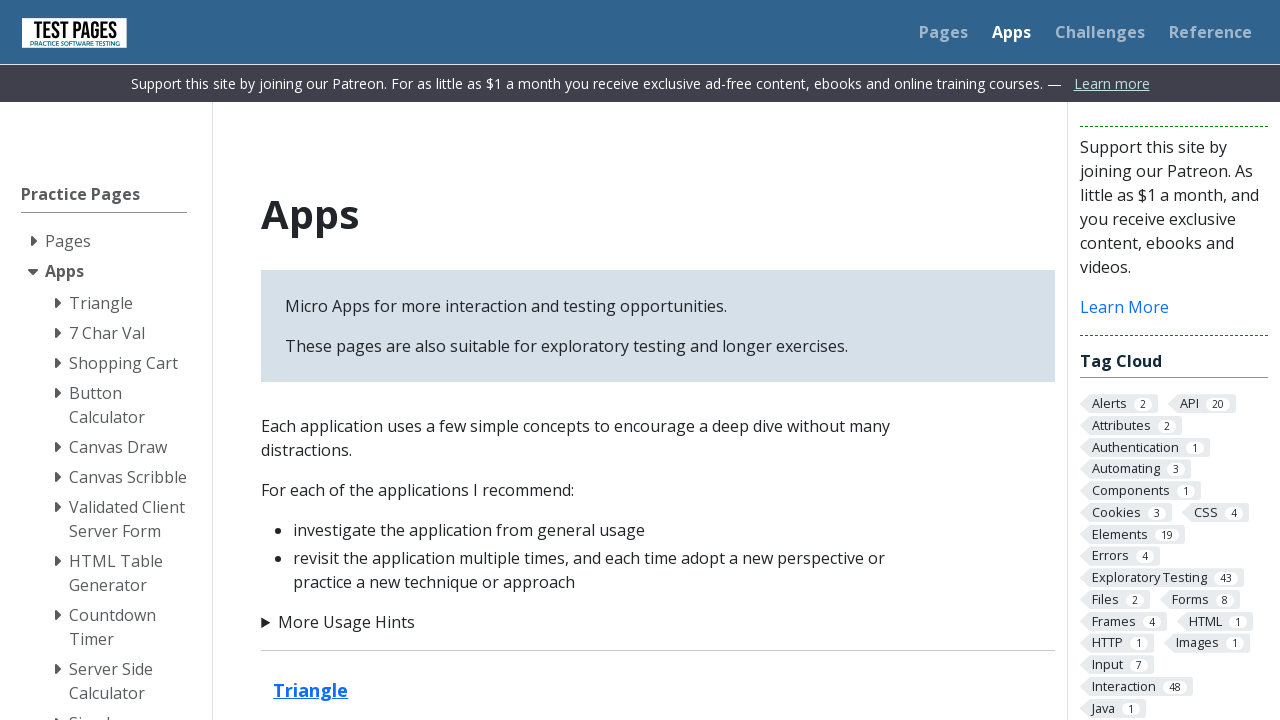

Navigated back to the original Evil Tester playground page
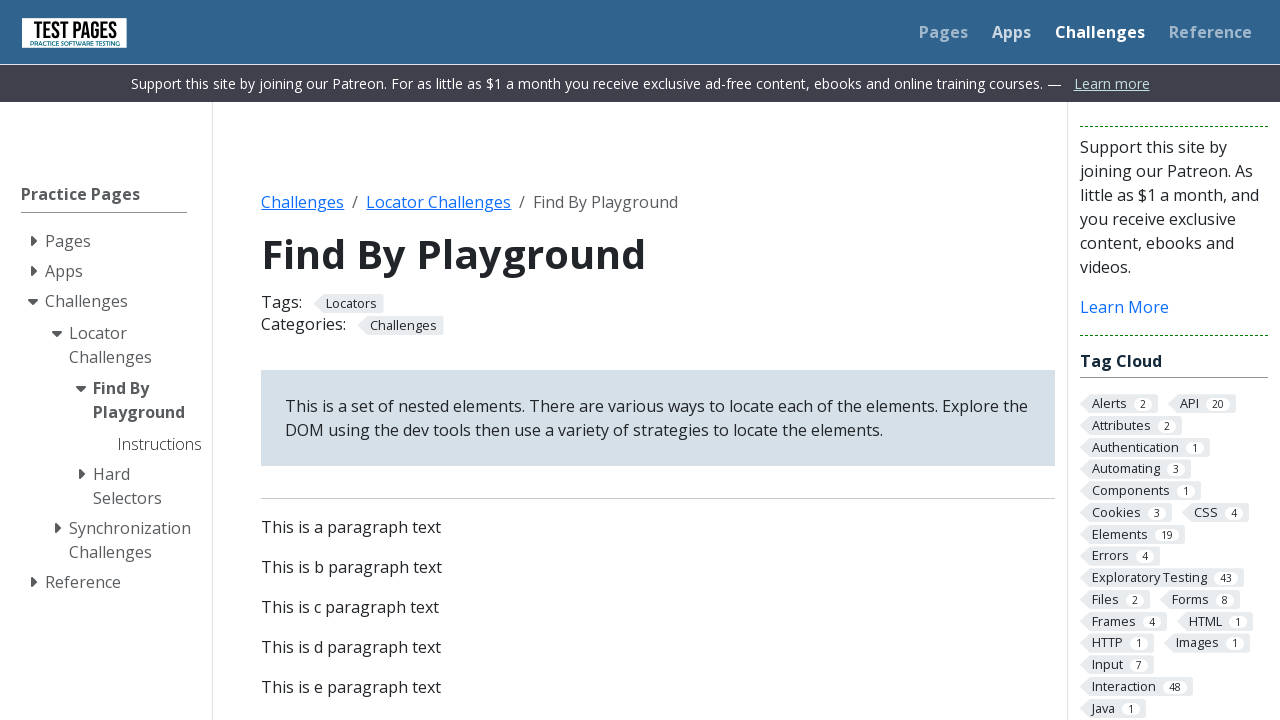

Waited for page content to reload after navigating back
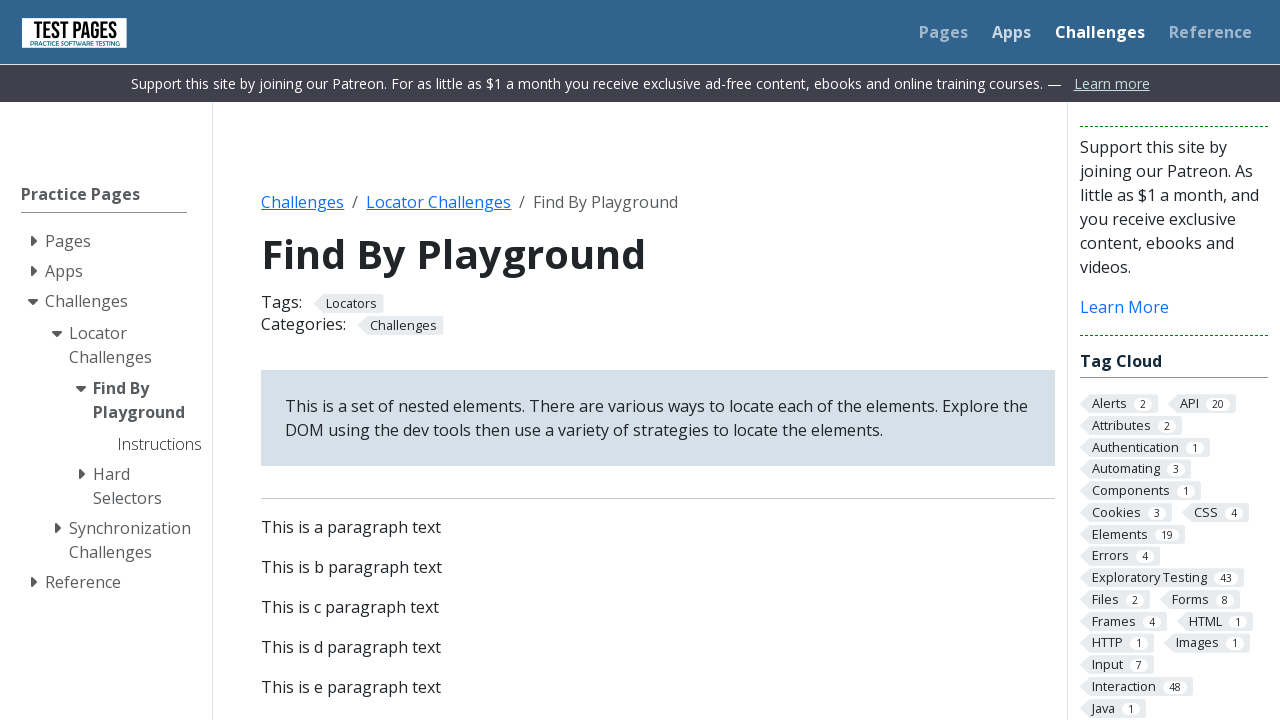

Clicked link 4 from the playground page at (1100, 32) on a >> nth=3
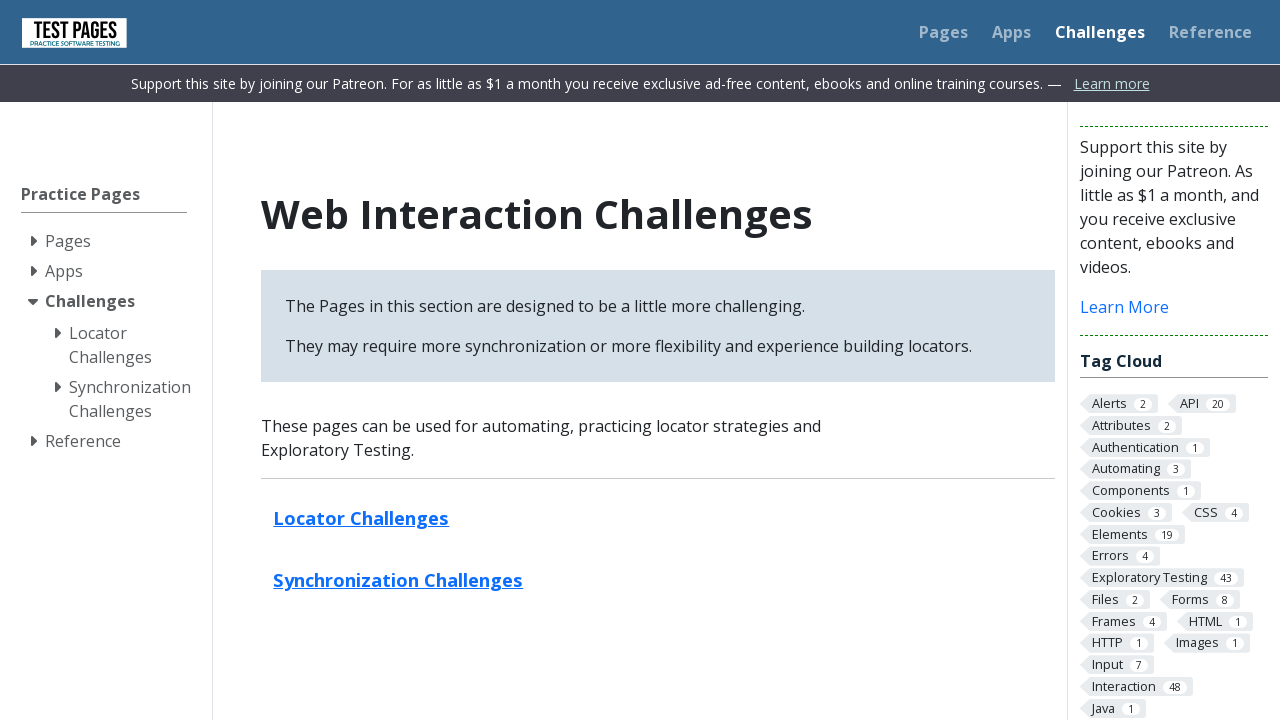

Navigated back to the original Evil Tester playground page
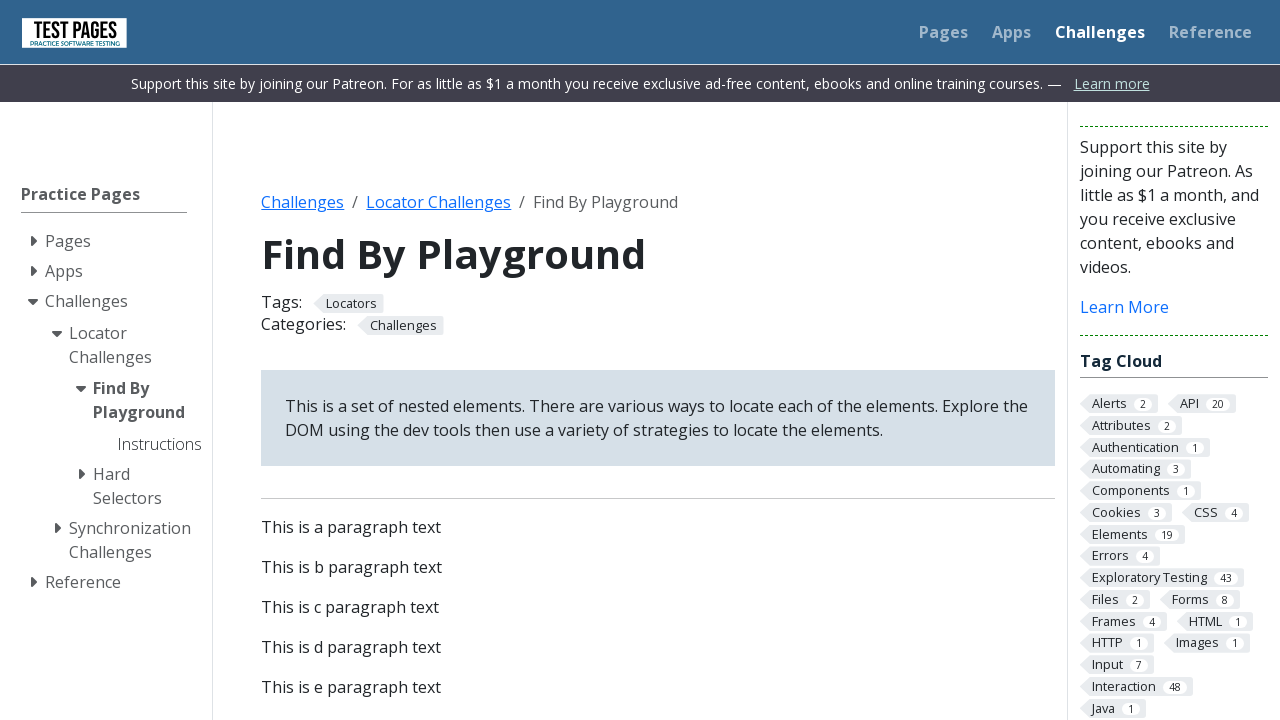

Waited for page content to reload after navigating back
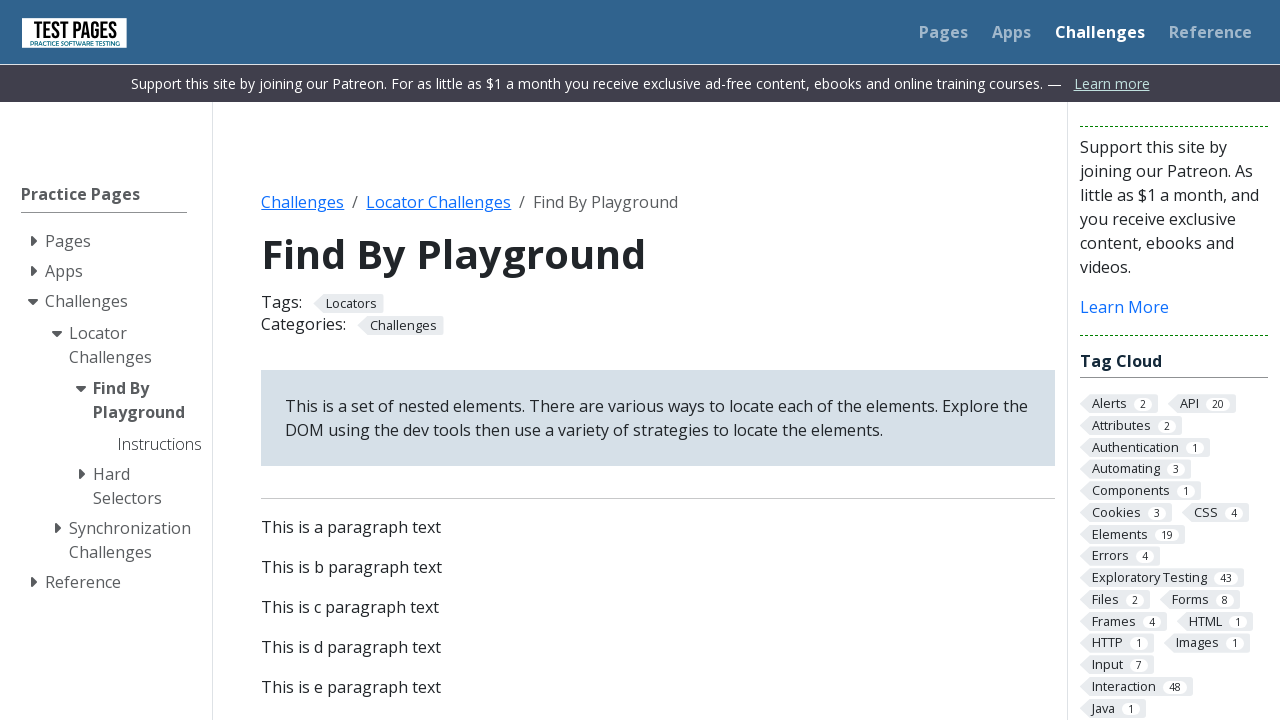

Clicked link 5 from the playground page at (1210, 32) on a >> nth=4
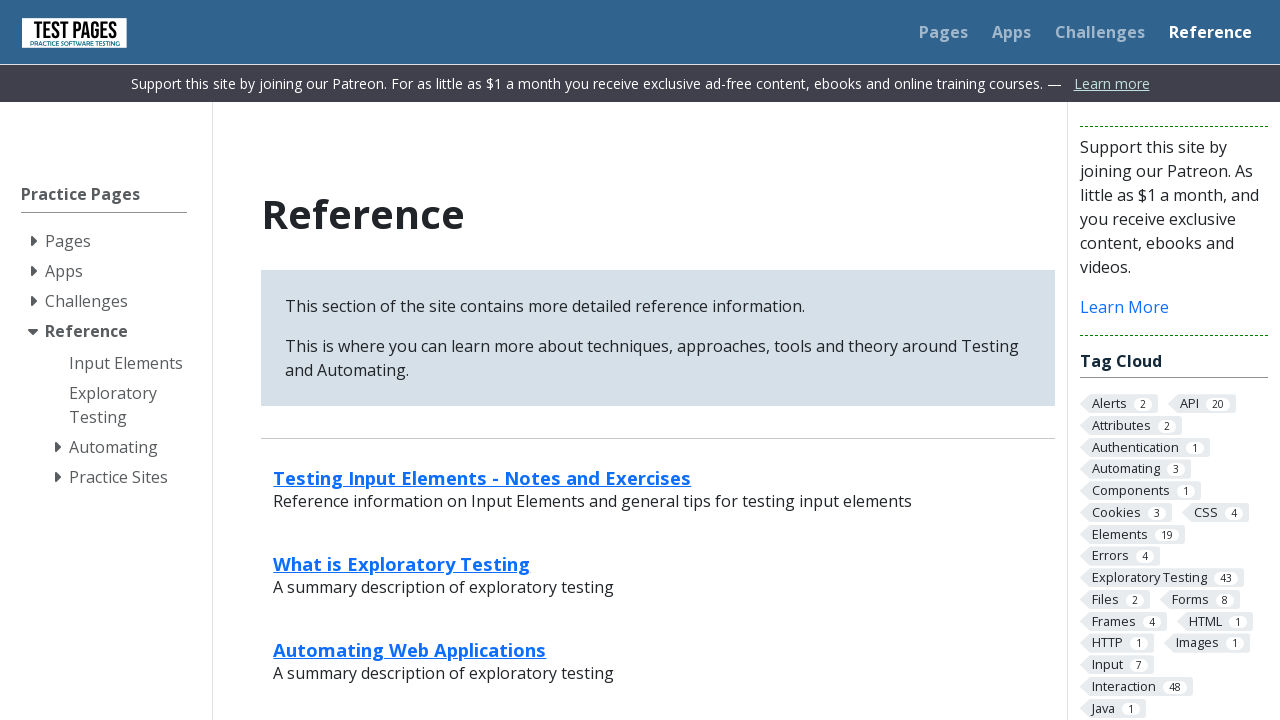

Navigated back to the original Evil Tester playground page
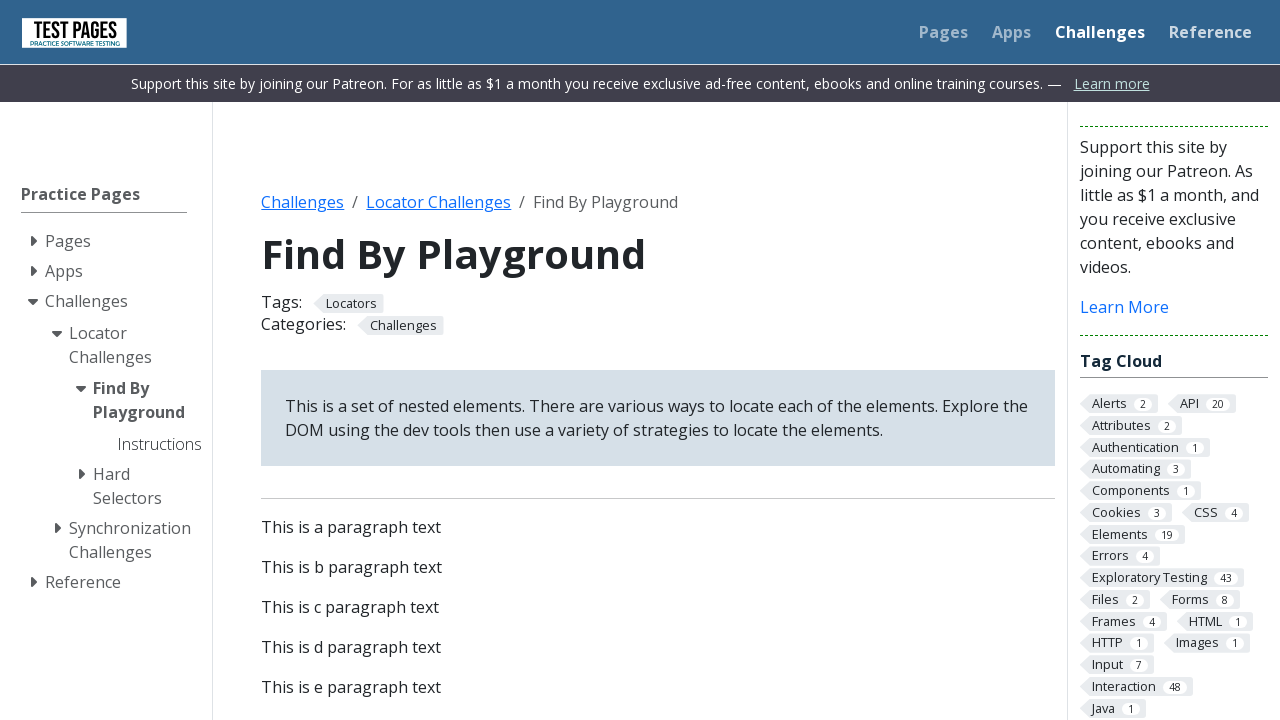

Waited for page content to reload after navigating back
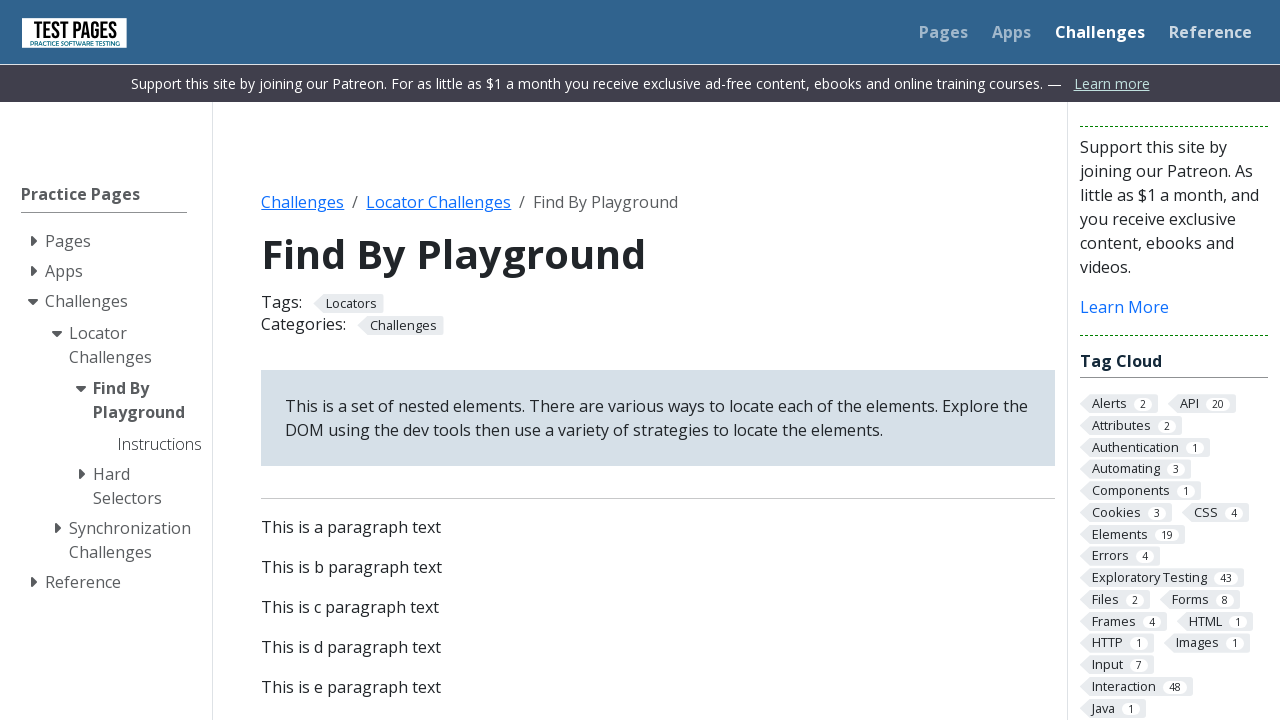

Clicked link 6 from the playground page at (1112, 84) on a >> nth=5
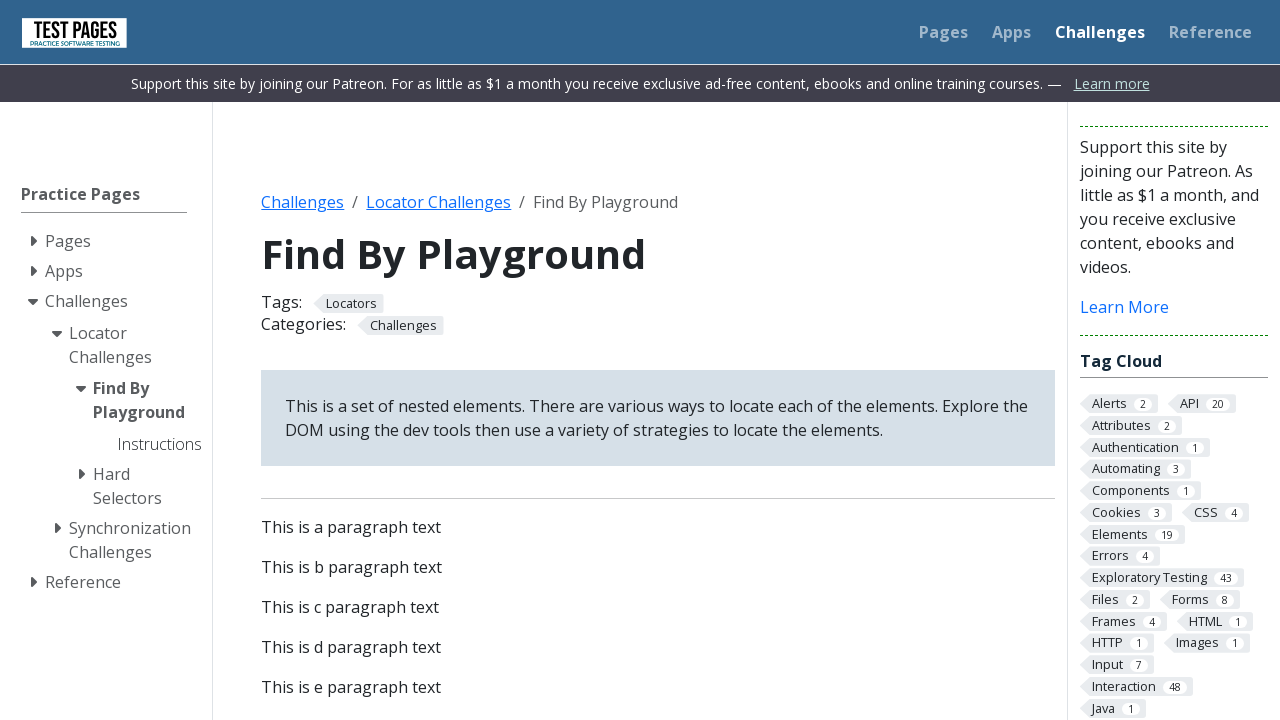

Navigated back to the original Evil Tester playground page
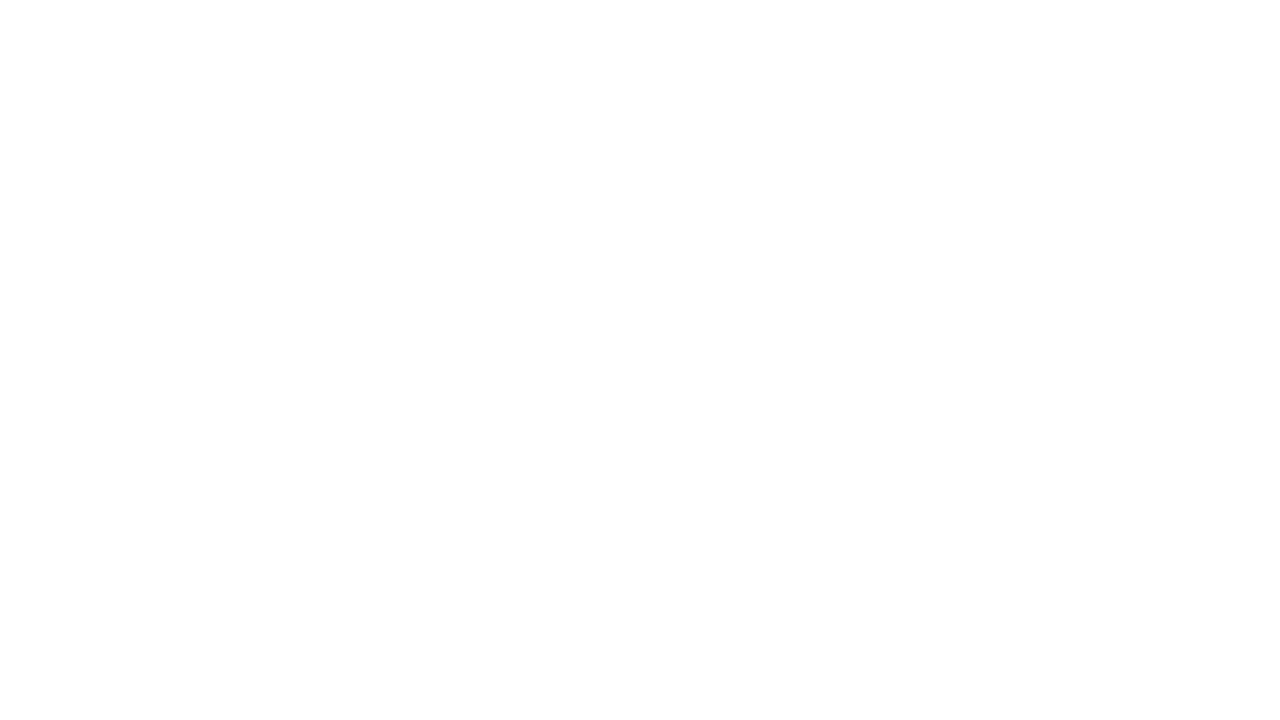

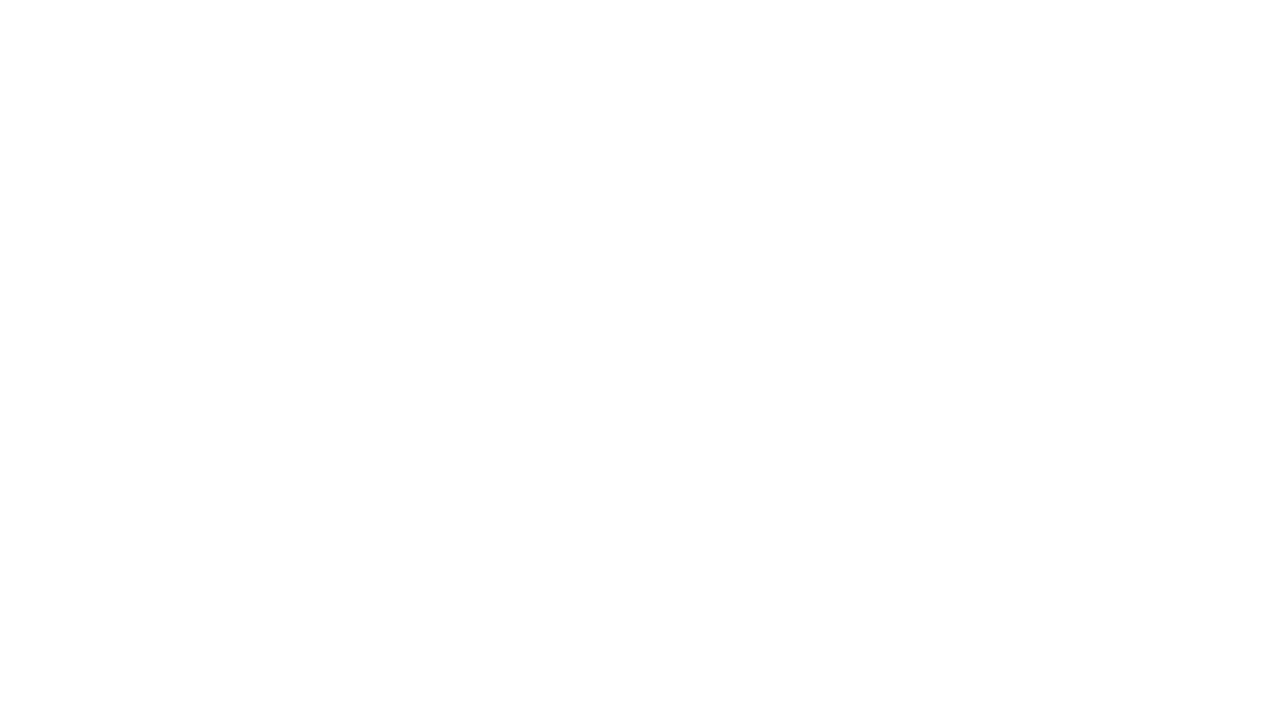